Navigates to GitHub homepage and verifies the page loads by checking the title is present

Starting URL: https://github.com

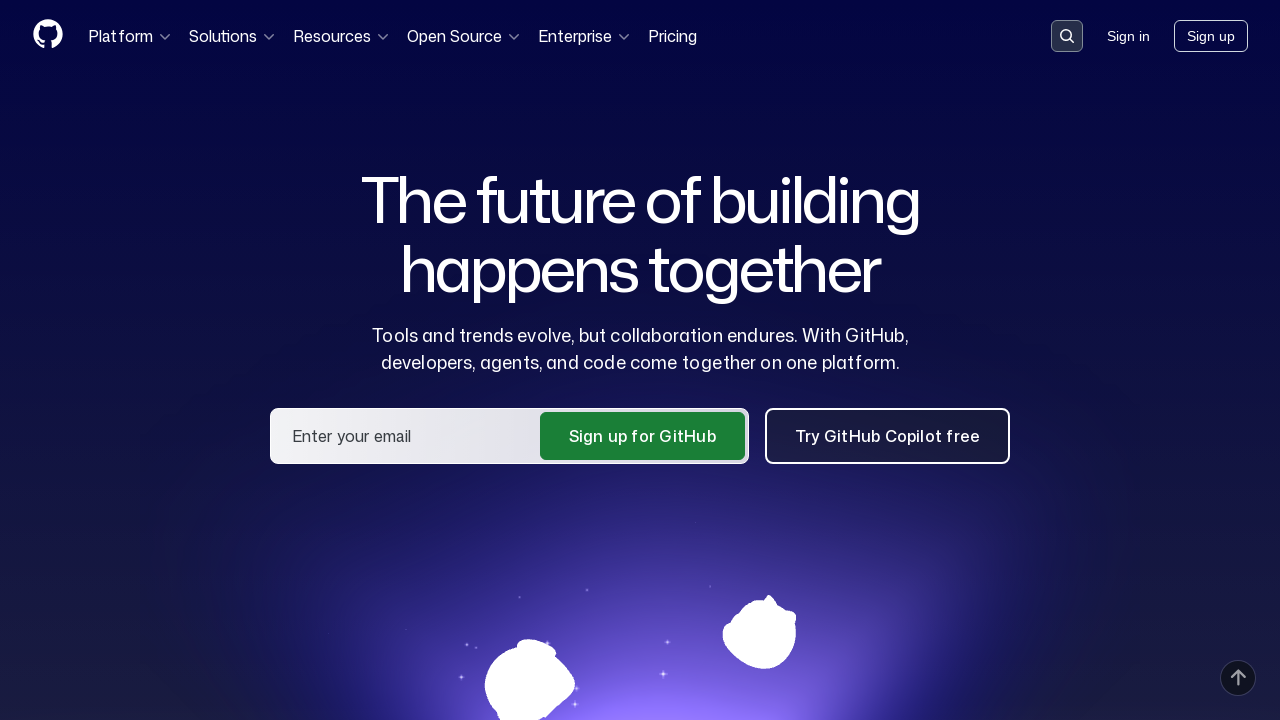

Navigated to GitHub homepage
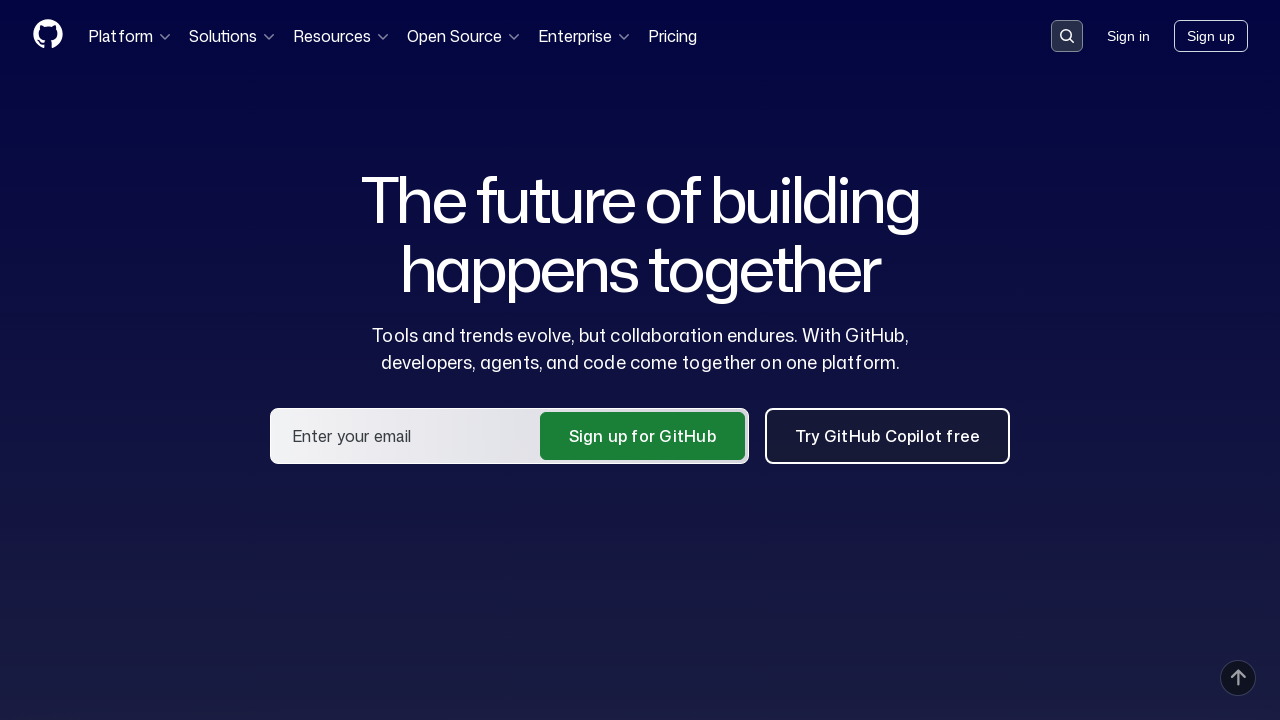

Page reached domcontentloaded state
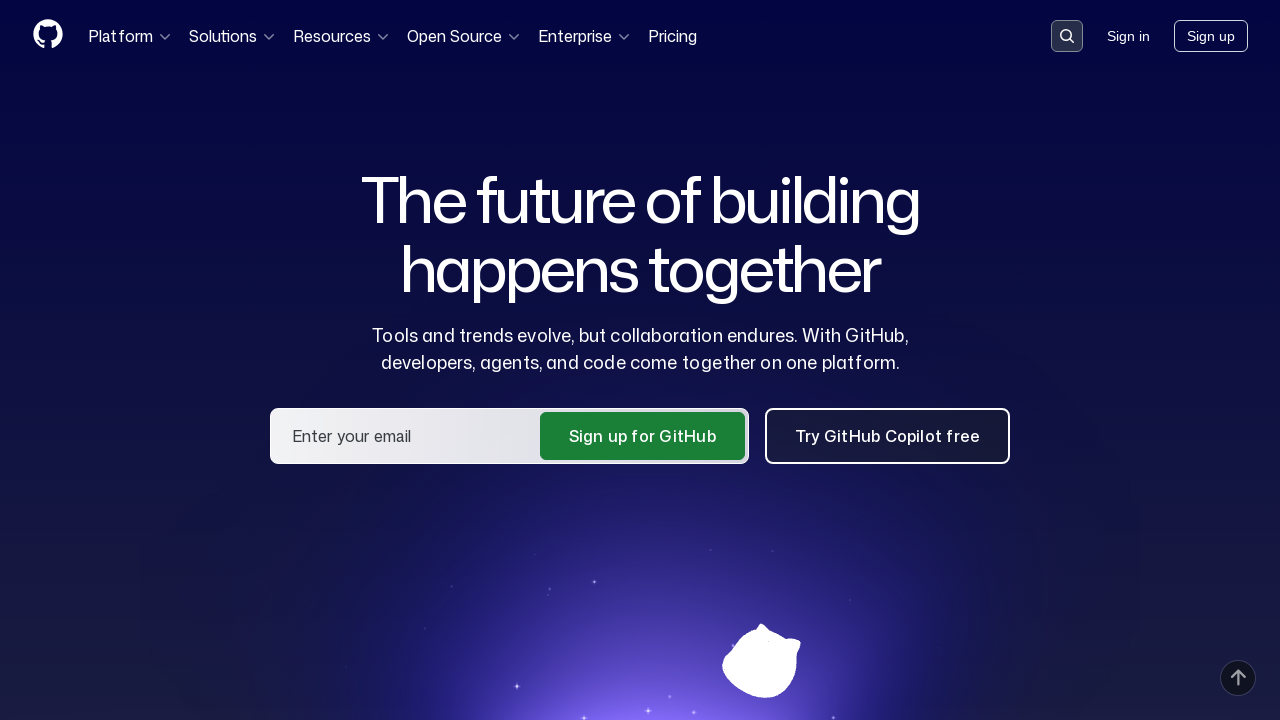

Retrieved page title: GitHub · Change is constant. GitHub keeps you ahead. · GitHub
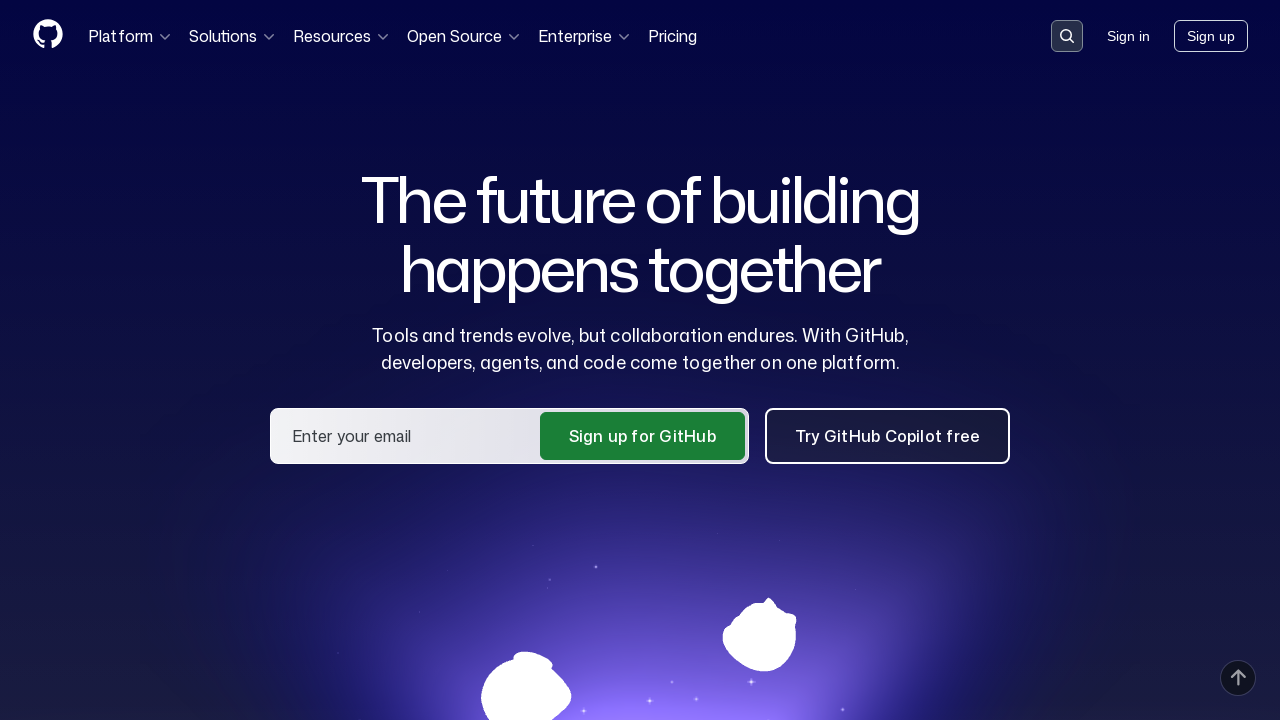

Verified page title contains 'GitHub'
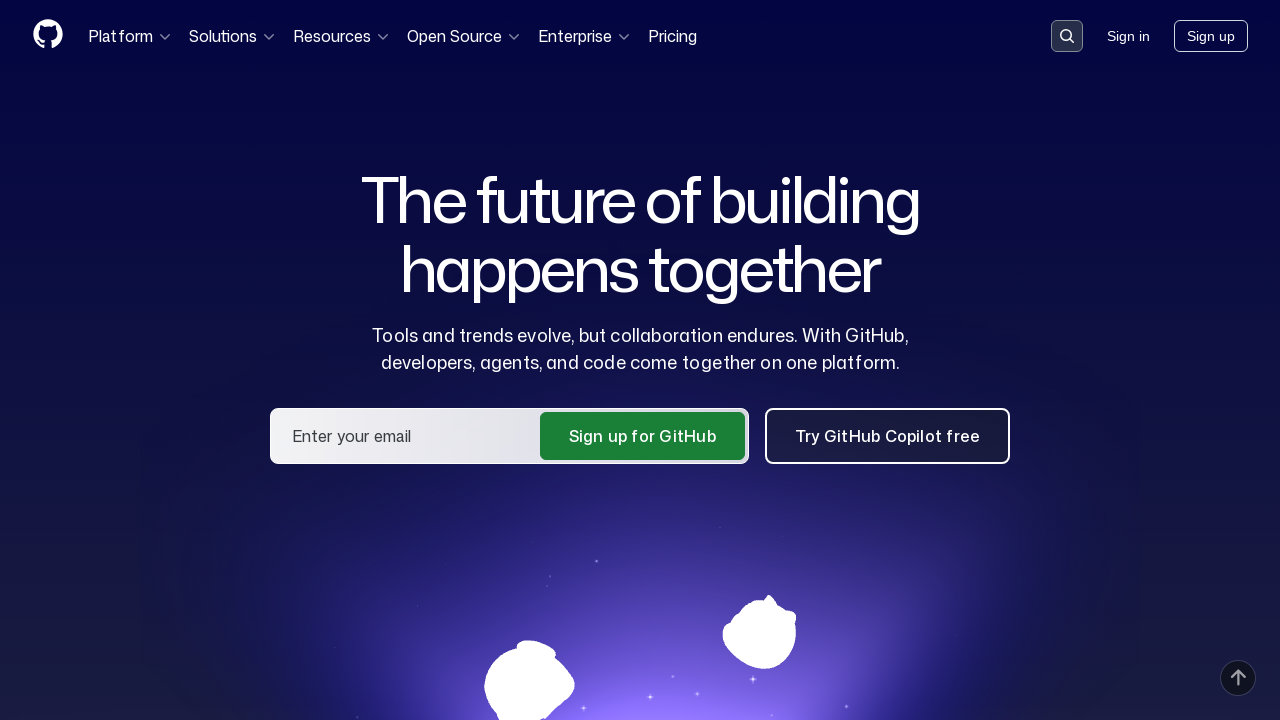

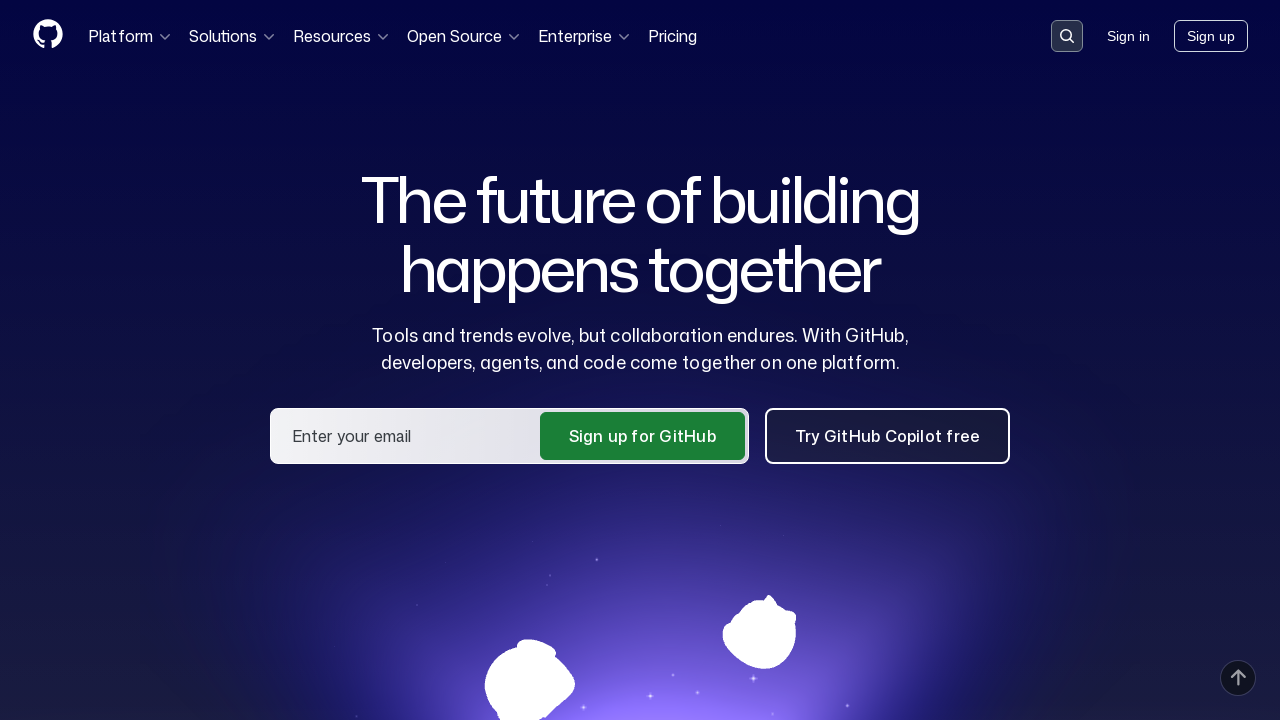